Tests window handling by clicking a button that opens a new browser window and verifies multiple window handles are created

Starting URL: https://www.hyrtutorials.com/p/window-handles-practice.html

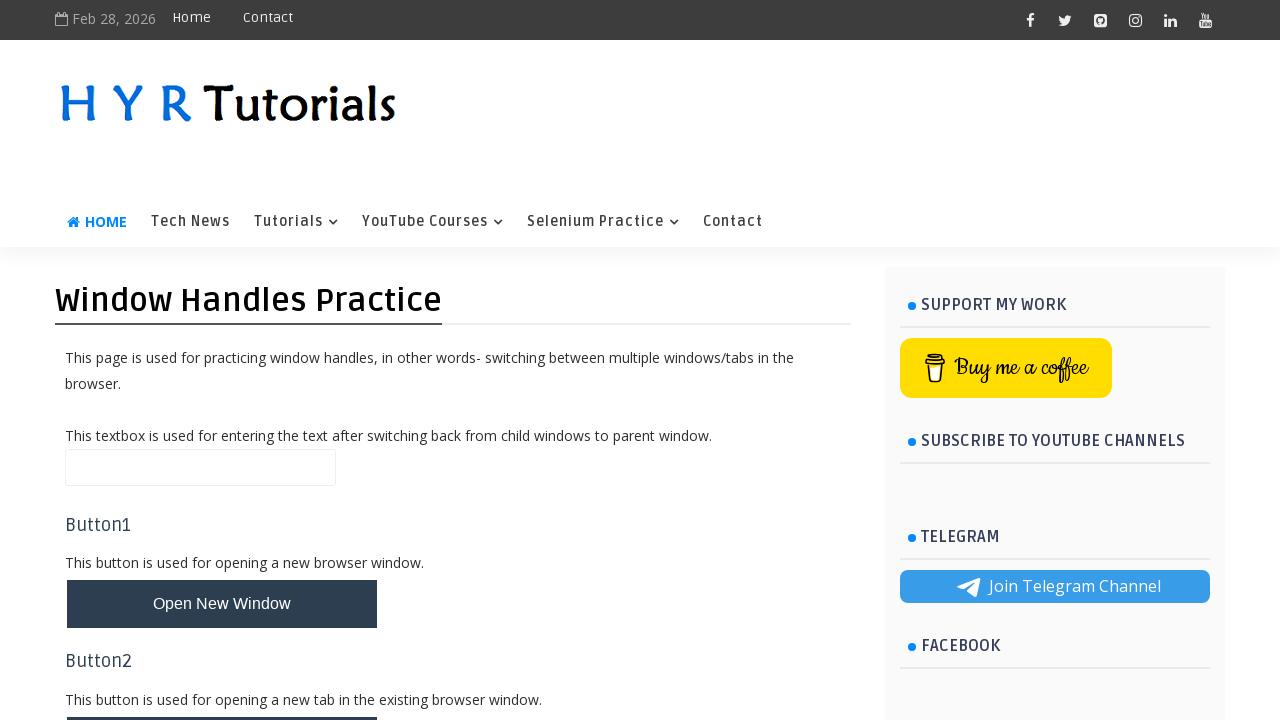

Clicked button to open new window at (222, 604) on #newWindowBtn
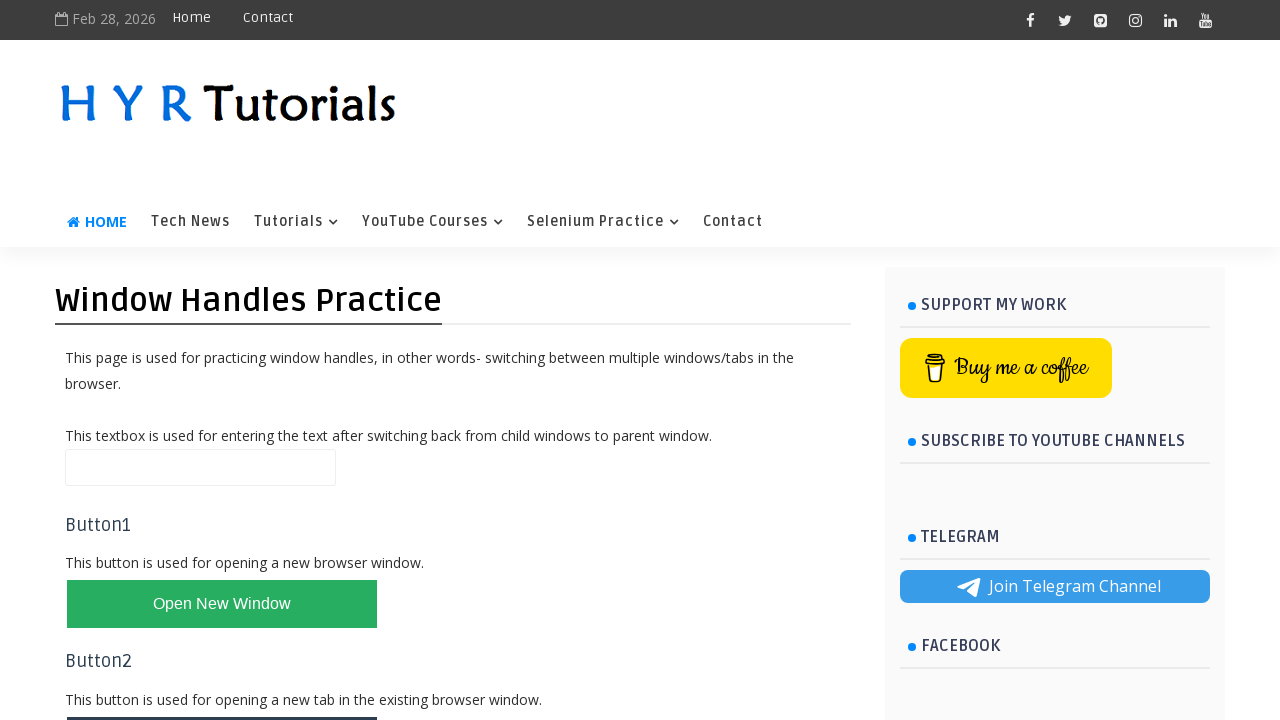

Clicked new window button and captured popup window handle at (222, 604) on #newWindowBtn
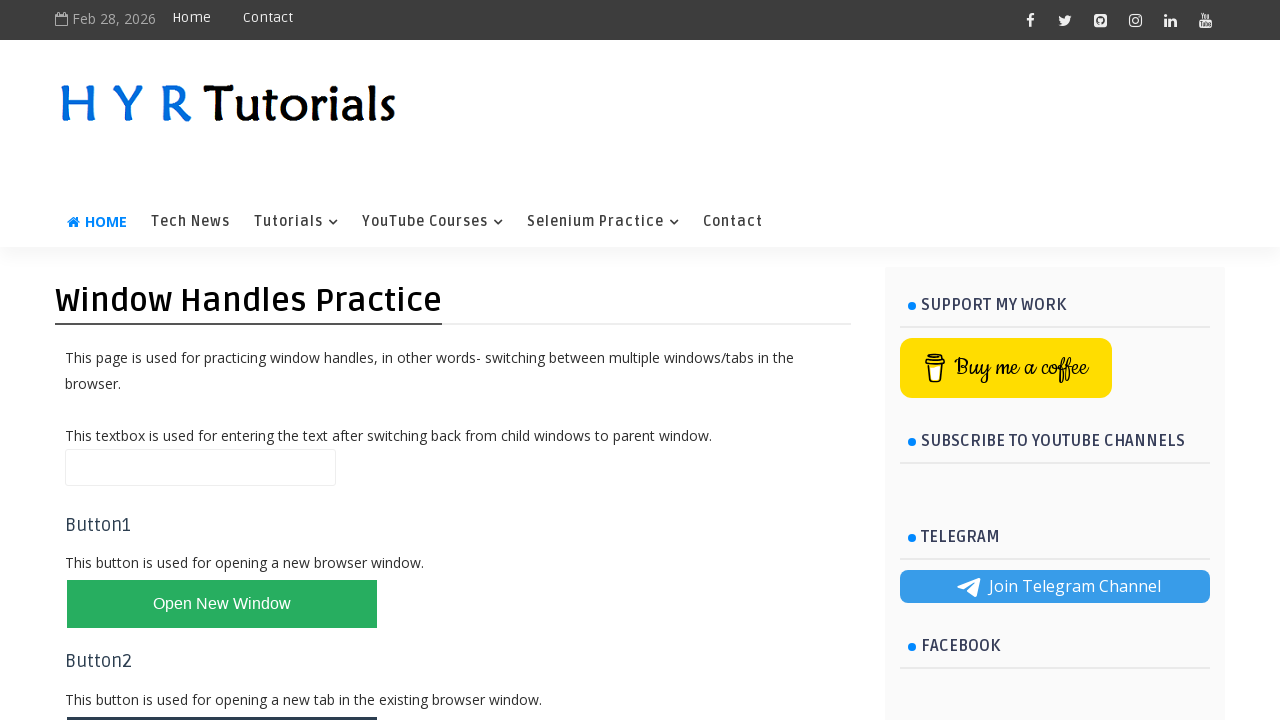

New window page loaded successfully
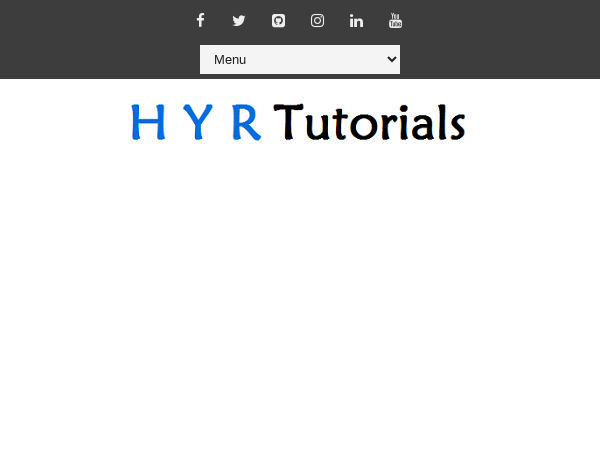

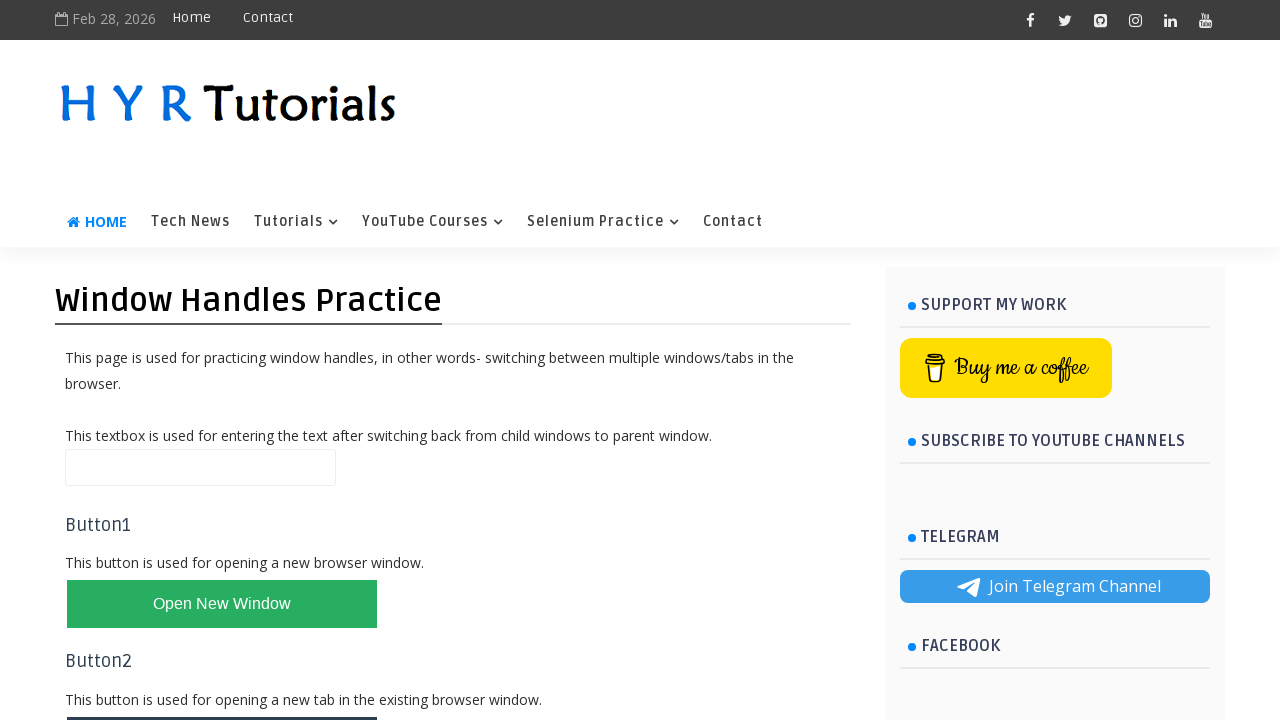